Navigates to the Royal Enfield Continental GT 650 motorcycle product page

Starting URL: https://www.royalenfield.com/in/en/motorcycles/continental-gt/

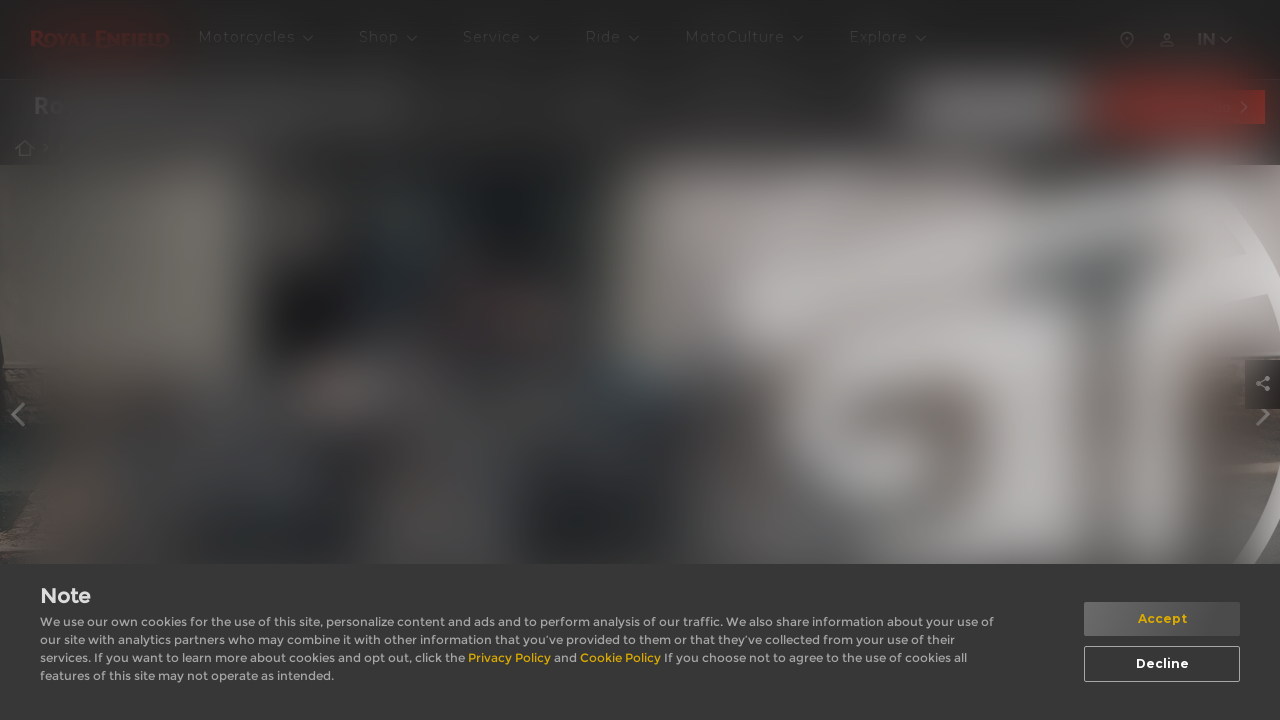

Waited for Royal Enfield Continental GT 650 page DOM to load
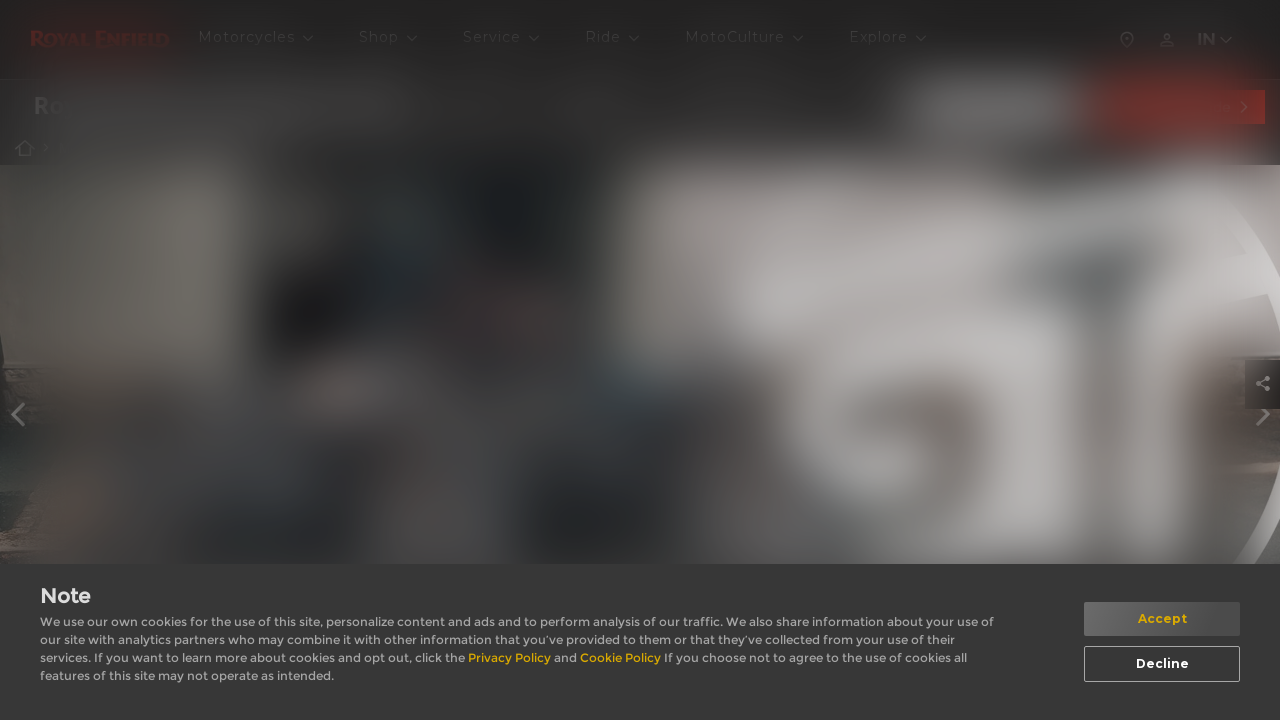

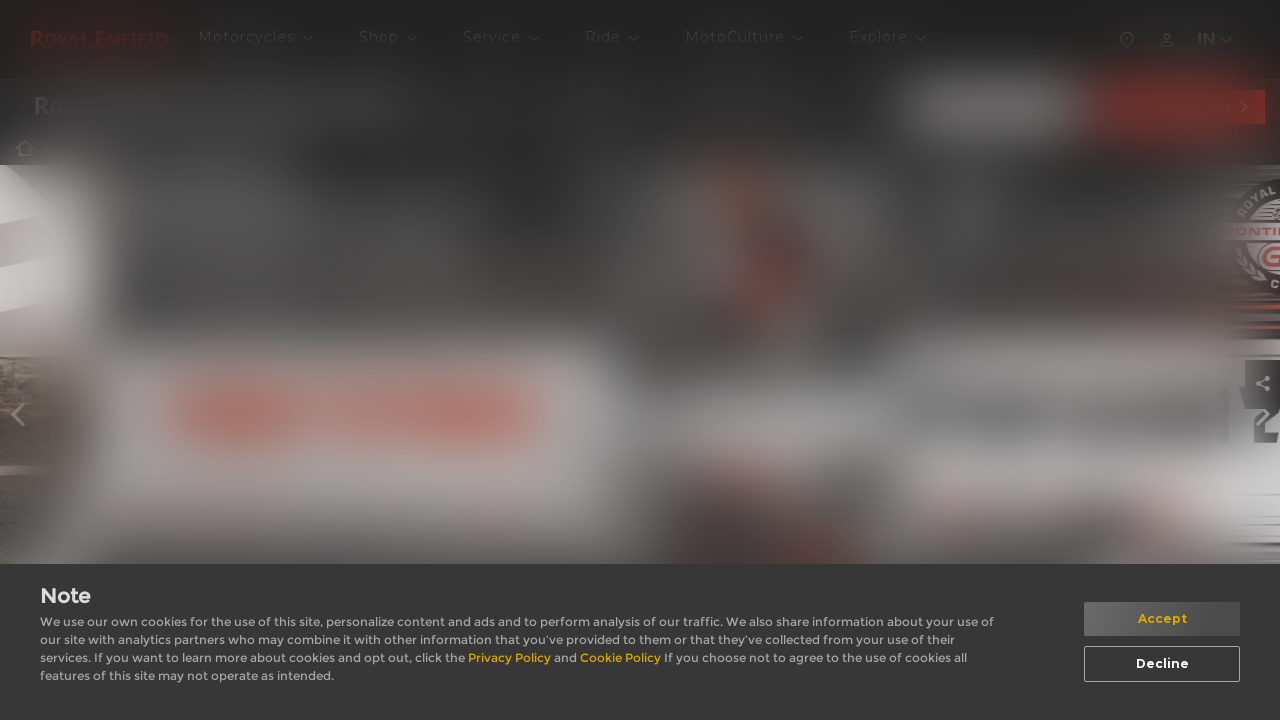